Tests character validation with 7 uppercase 'A' characters, expecting valid result

Starting URL: https://testpages.eviltester.com/styled/apps/7charval/simple7charvalidation.html

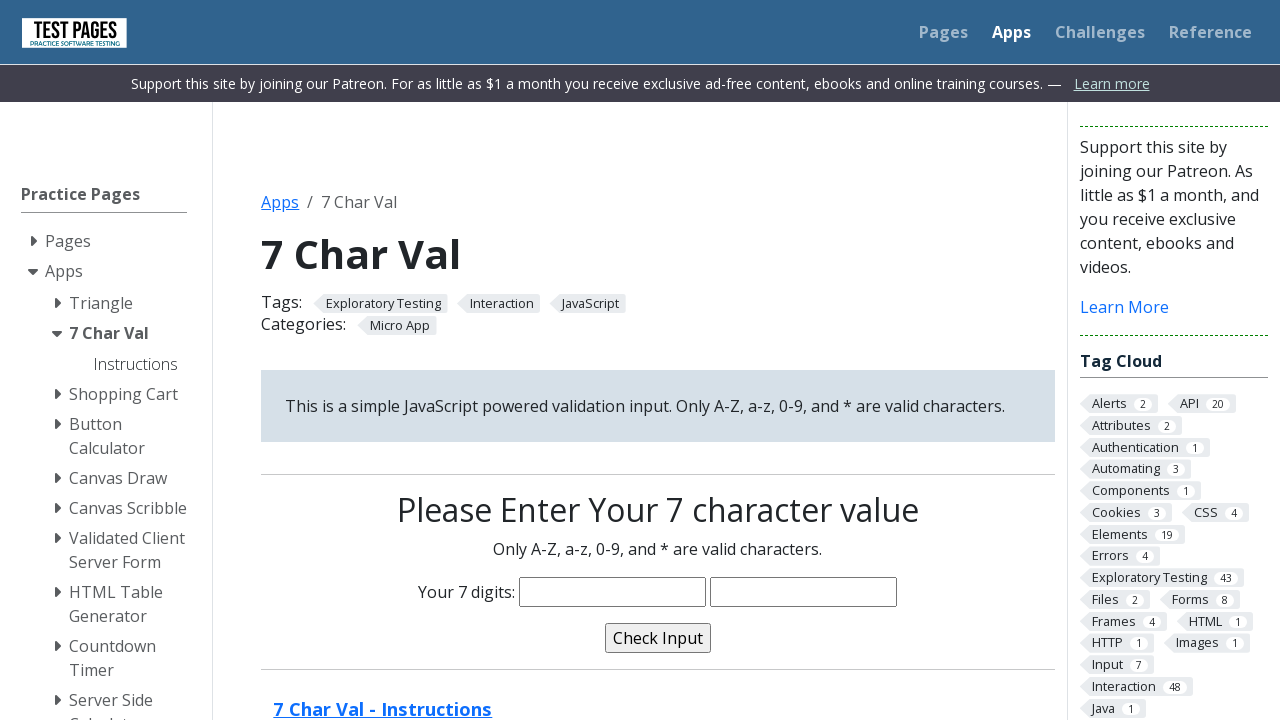

Filled character input field with 7 uppercase 'A' characters on input[name='characters']
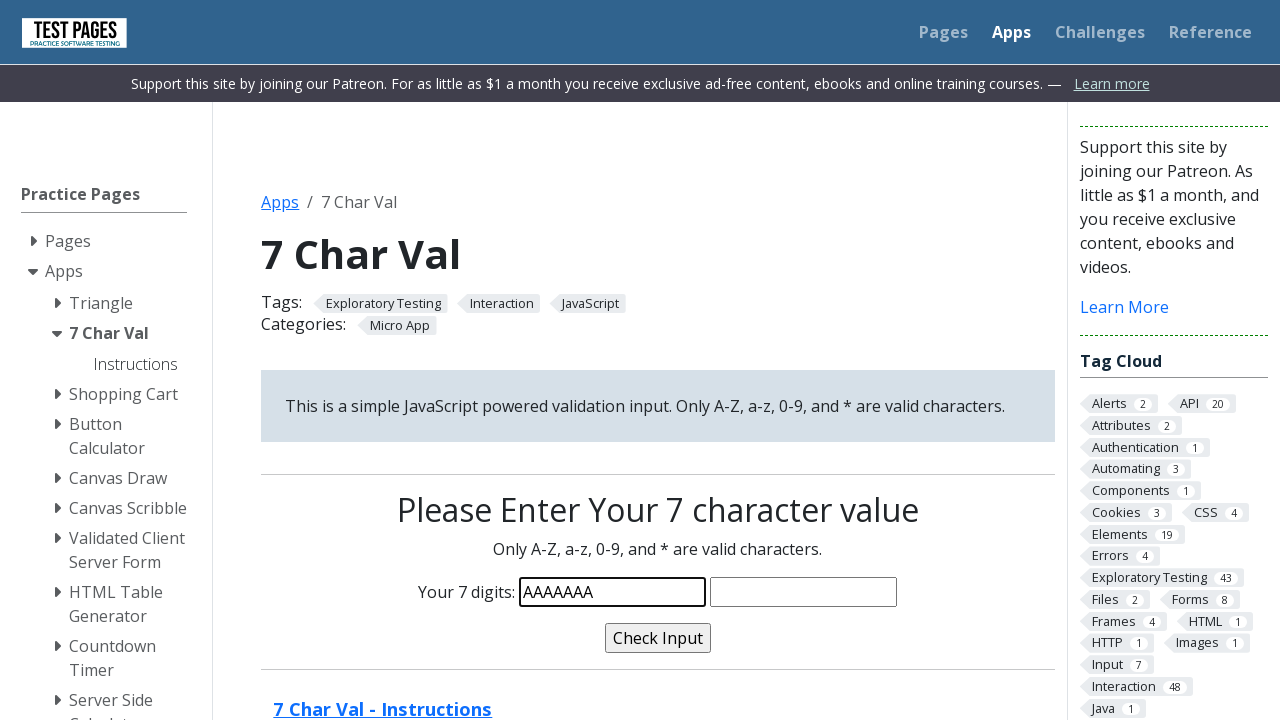

Clicked validate button to check character validation at (658, 638) on input[name='validate']
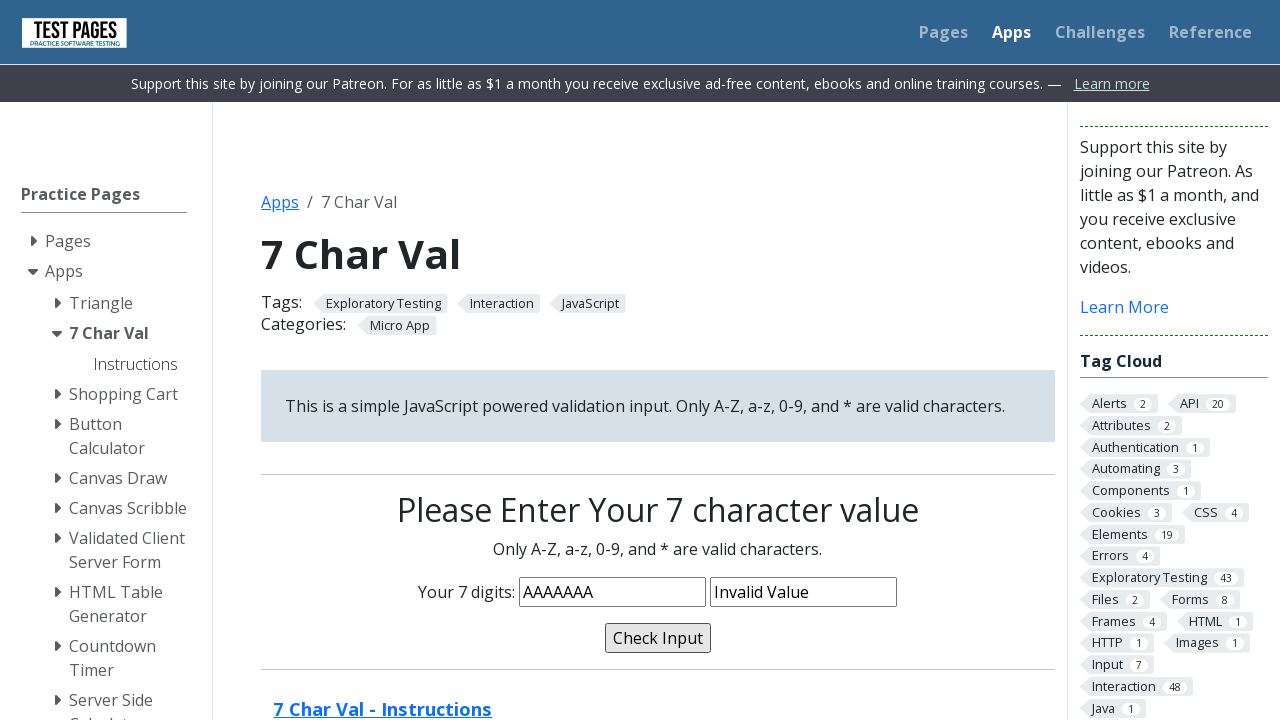

Validation message element appeared on page
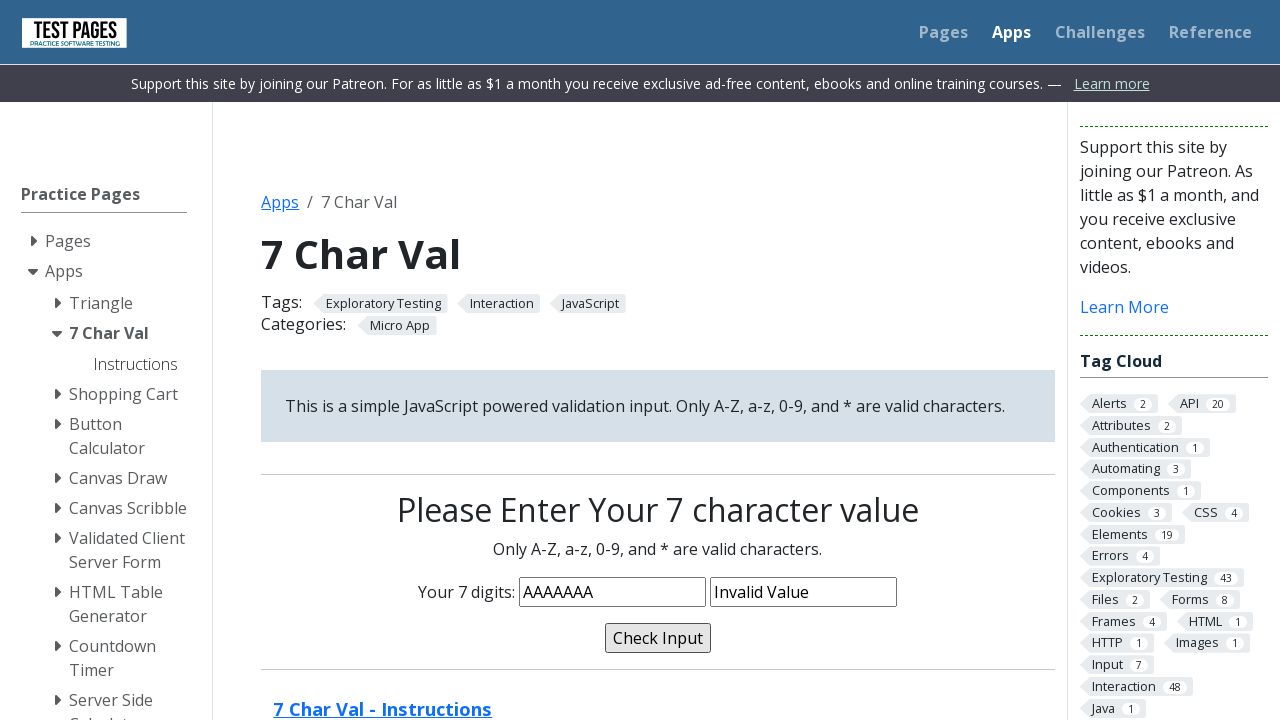

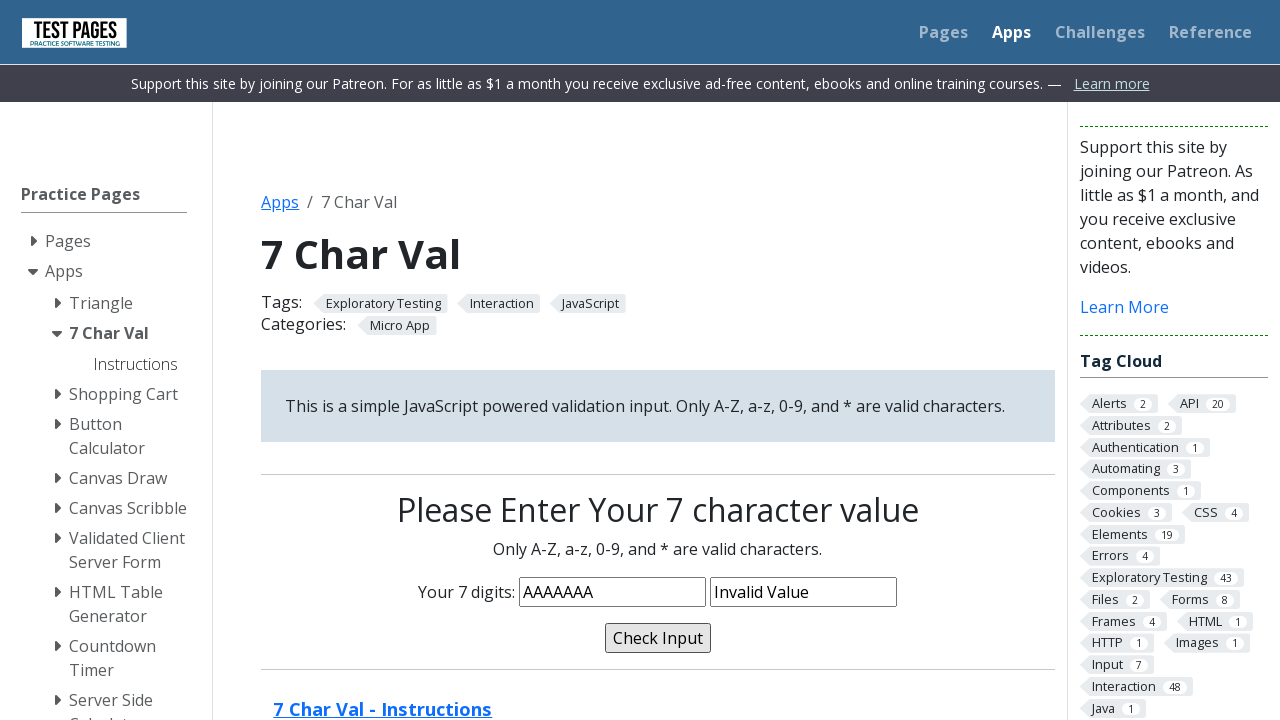